Tests that multiple food checkboxes are visible and can be checked and unchecked

Starting URL: https://thefreerangetester.github.io/sandbox-automation-testing/

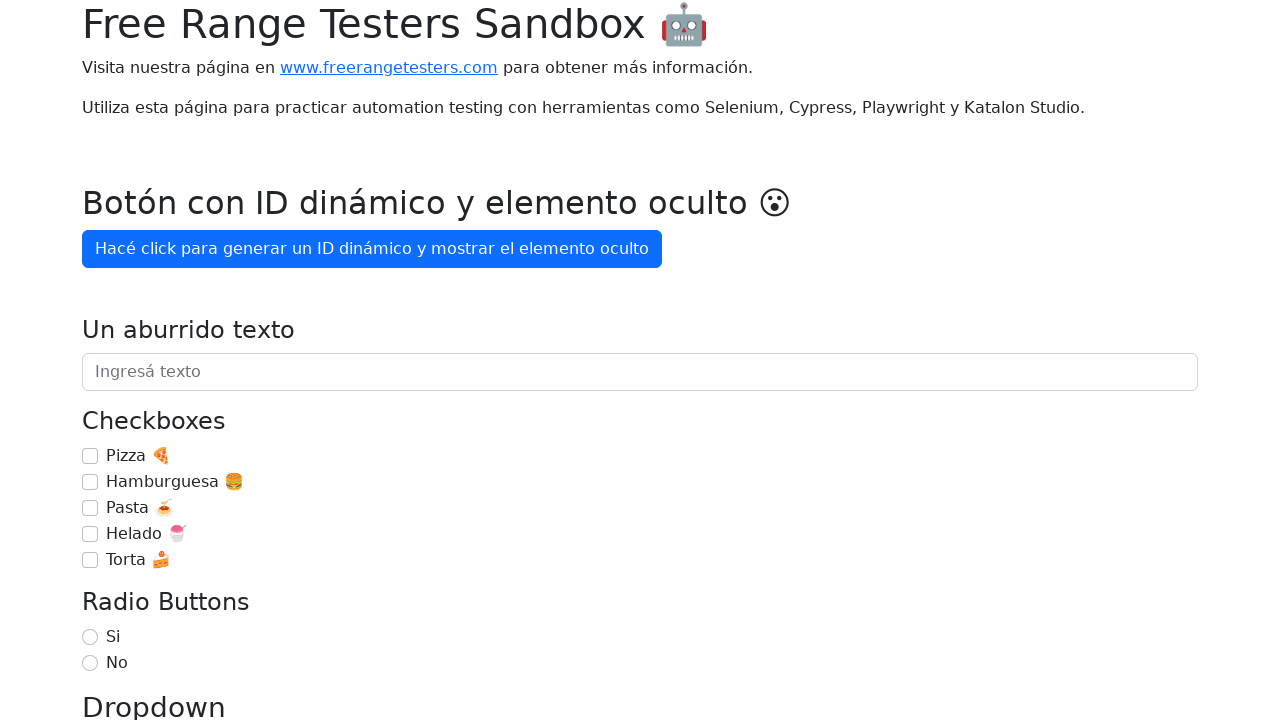

Navigated to sandbox automation testing page
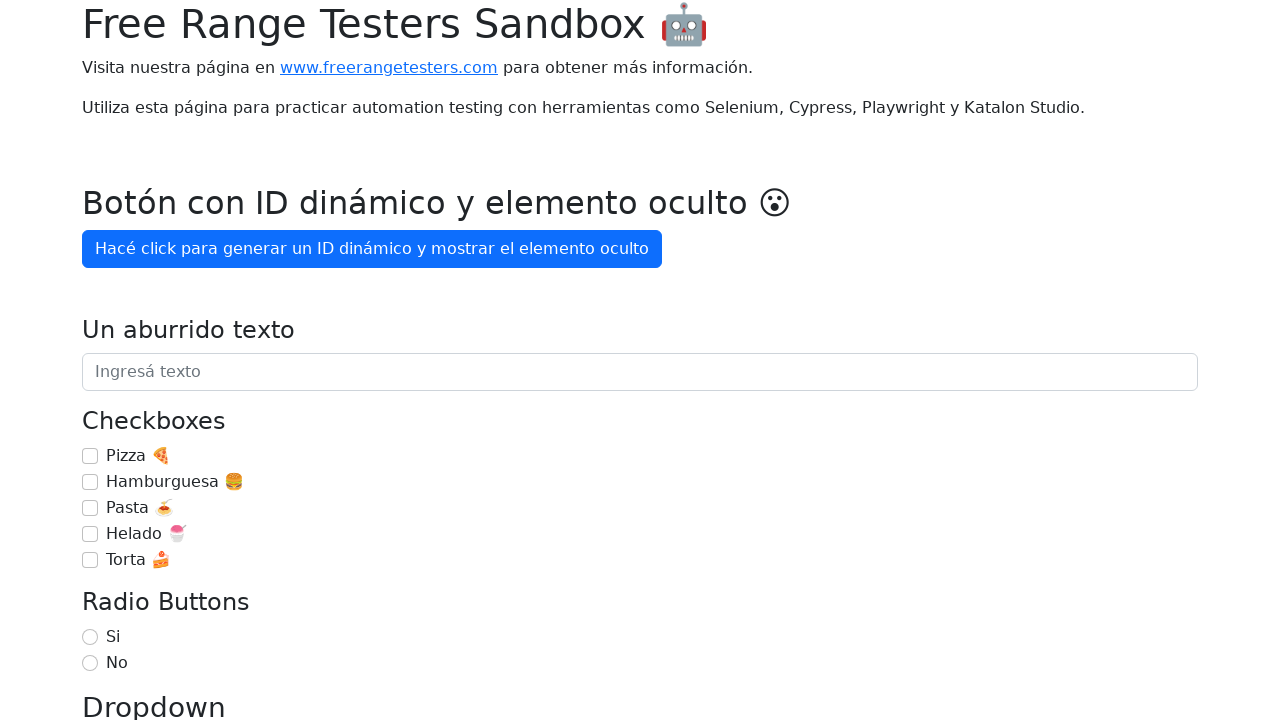

Located checkbox for 'Pizza 🍕'
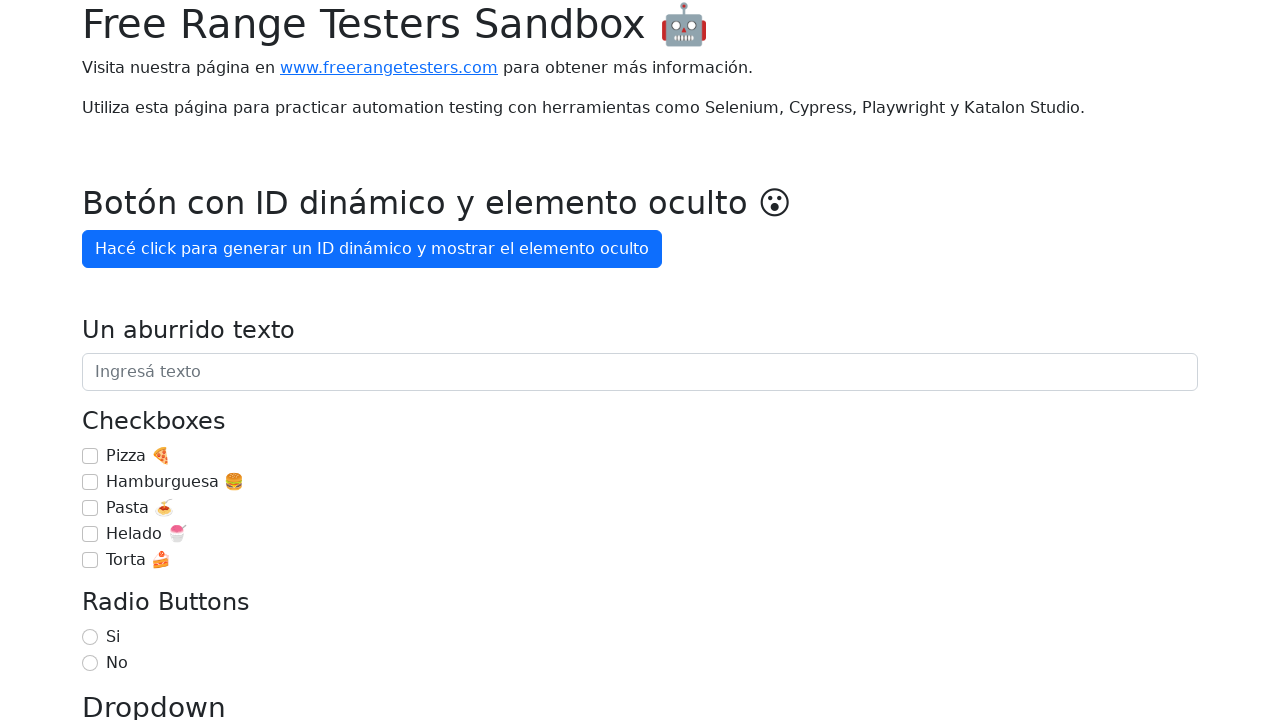

Verified that 'Pizza 🍕' checkbox is visible
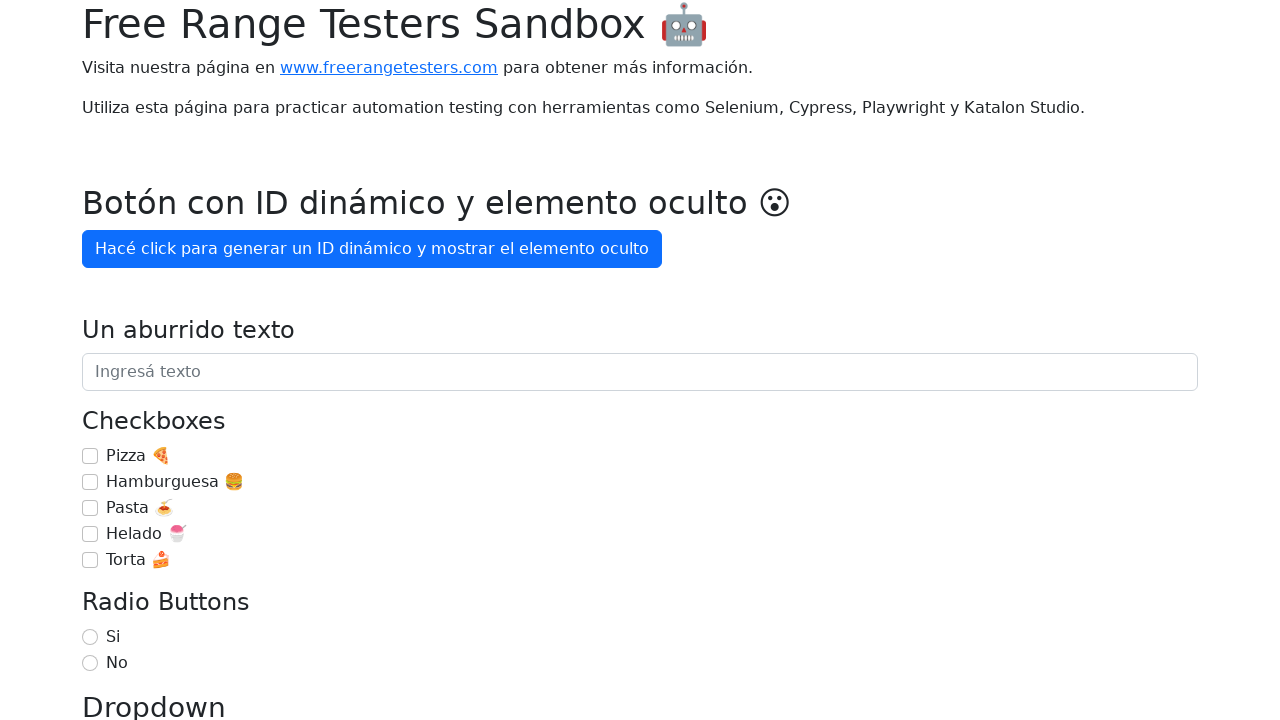

Checked the 'Pizza 🍕' checkbox at (90, 456) on internal:role=checkbox[name="Pizza 🍕"i]
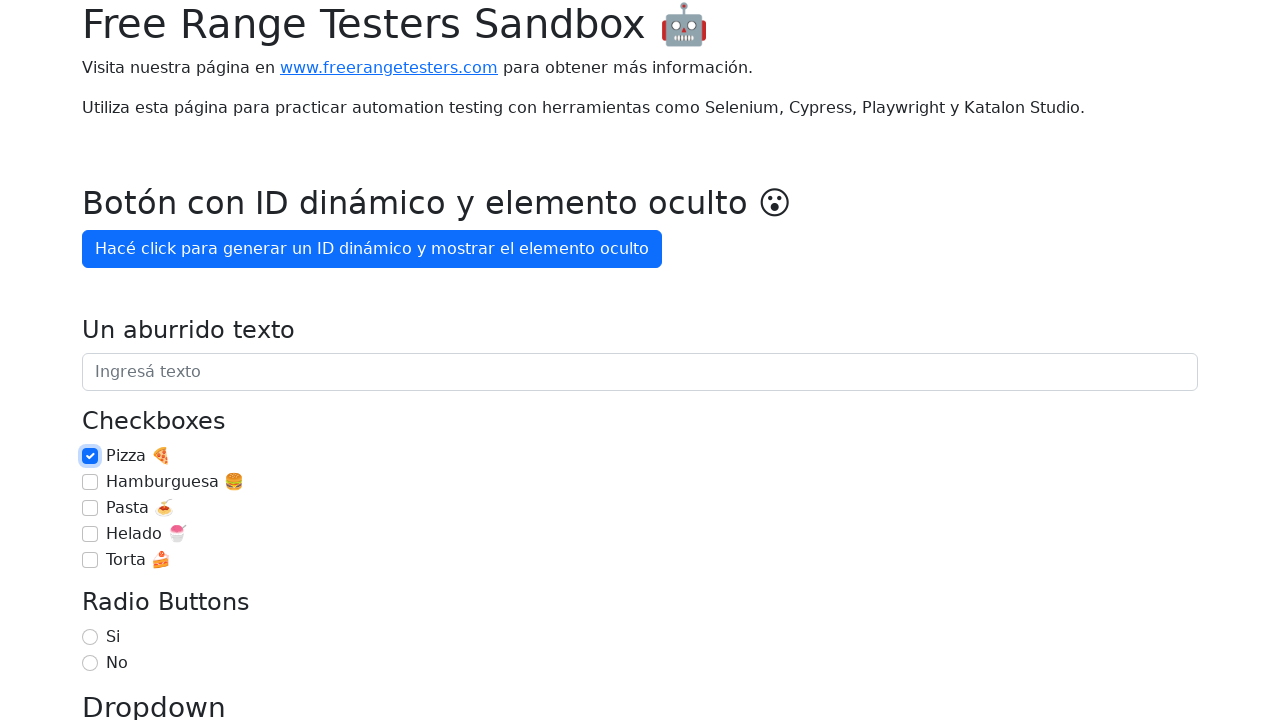

Unchecked the 'Pizza 🍕' checkbox at (90, 456) on internal:role=checkbox[name="Pizza 🍕"i]
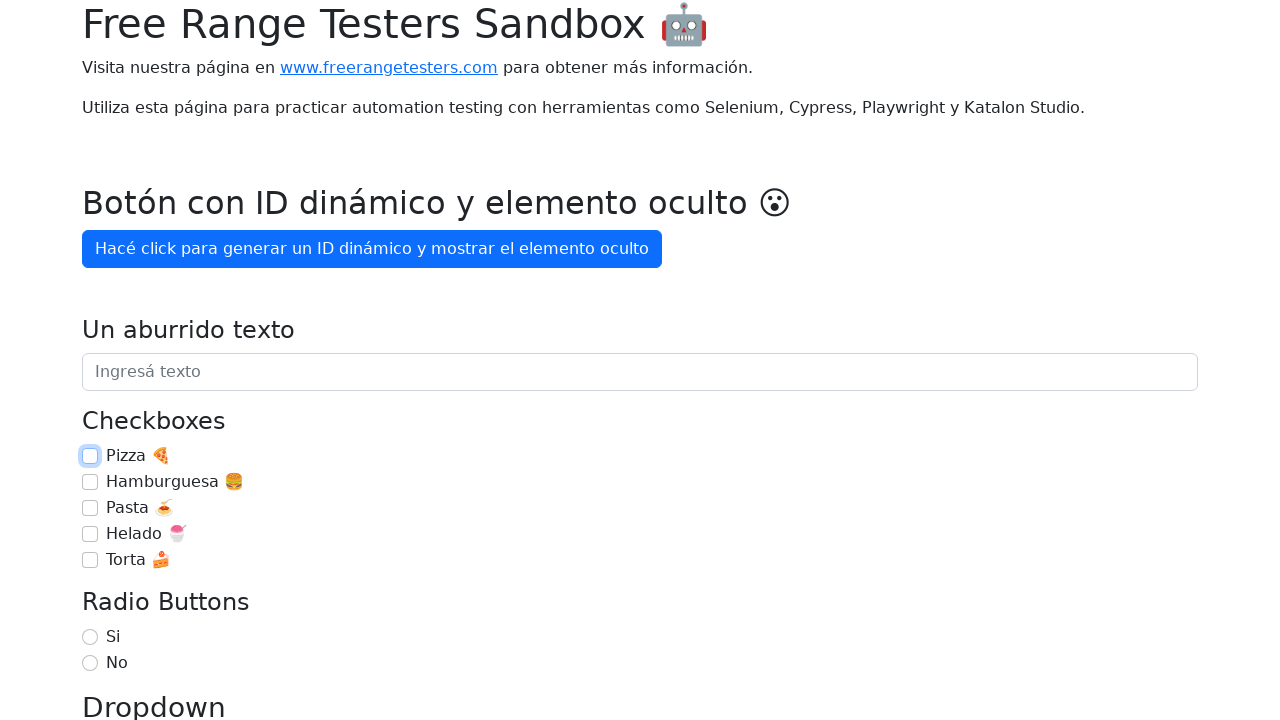

Located checkbox for 'Hamburguesa 🍔'
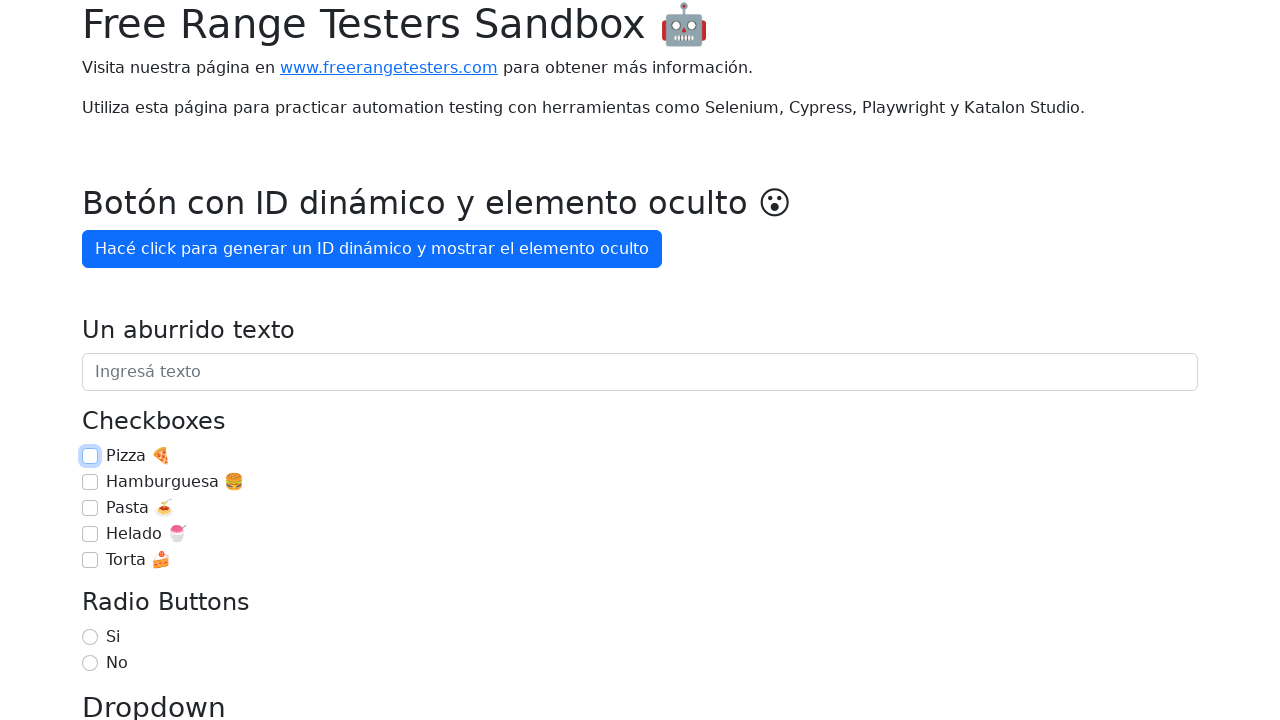

Verified that 'Hamburguesa 🍔' checkbox is visible
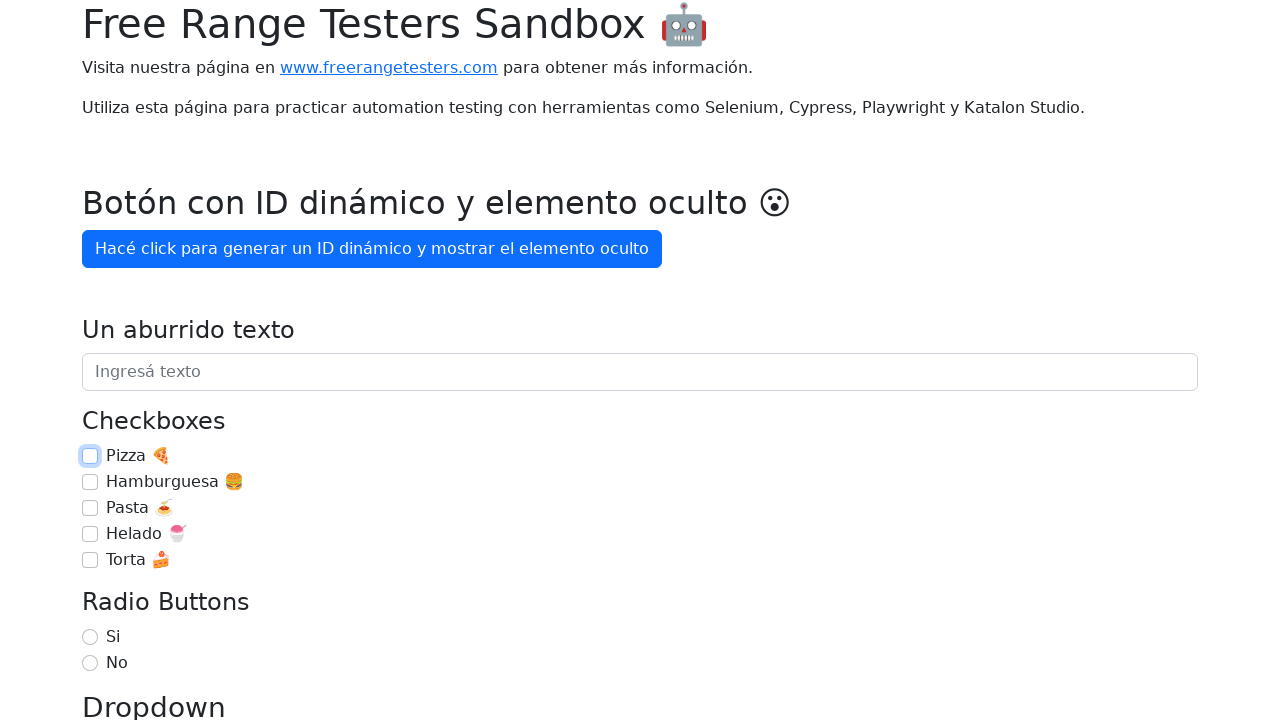

Checked the 'Hamburguesa 🍔' checkbox at (90, 482) on internal:role=checkbox[name="Hamburguesa 🍔"i]
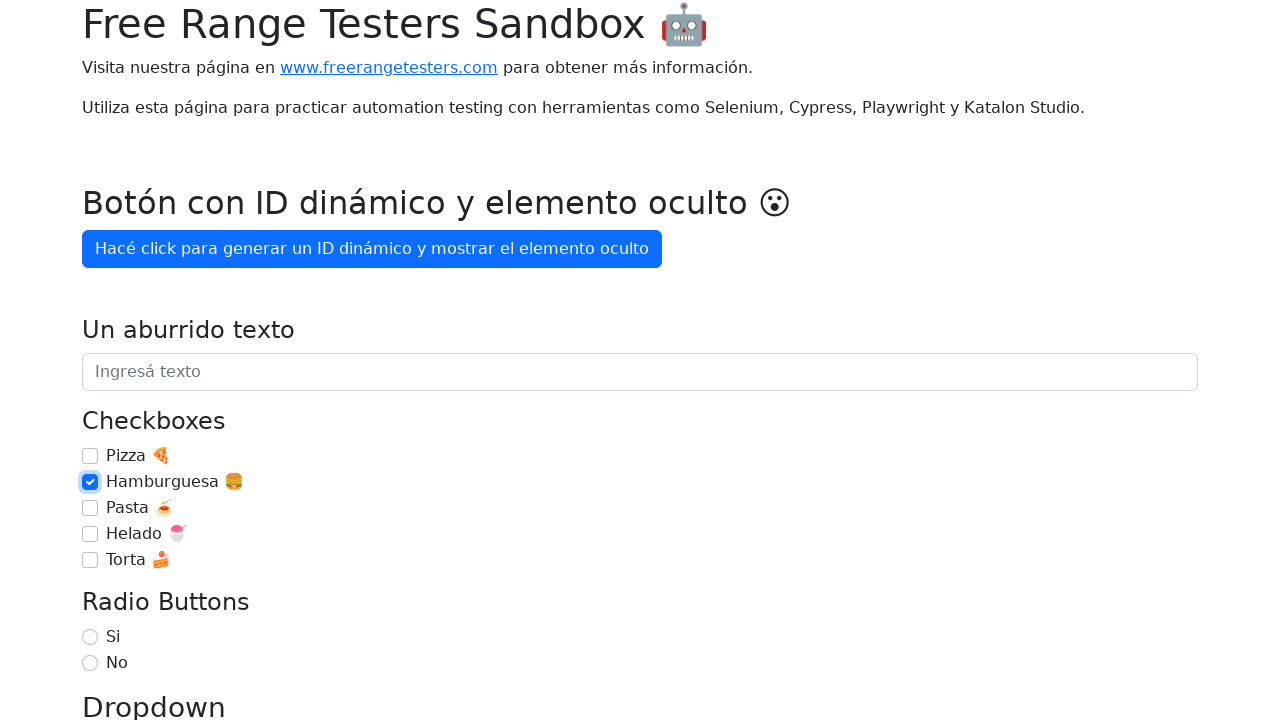

Unchecked the 'Hamburguesa 🍔' checkbox at (90, 482) on internal:role=checkbox[name="Hamburguesa 🍔"i]
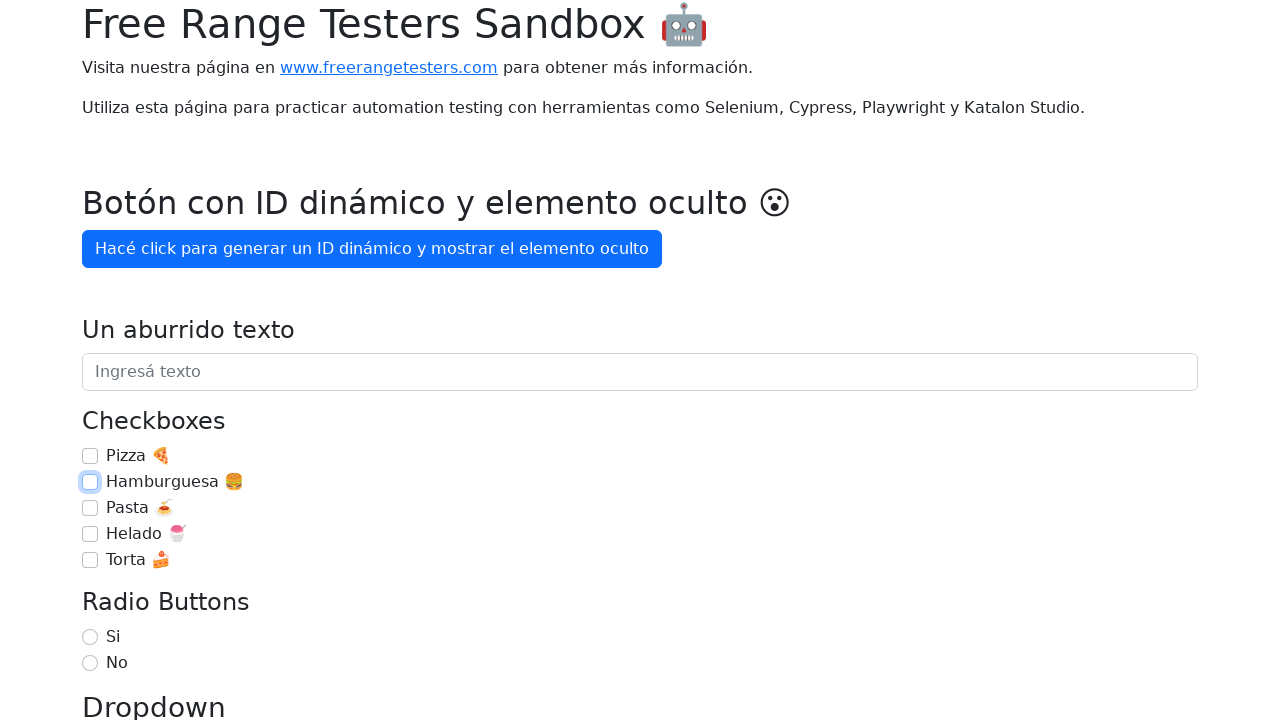

Located checkbox for 'Pasta 🍝'
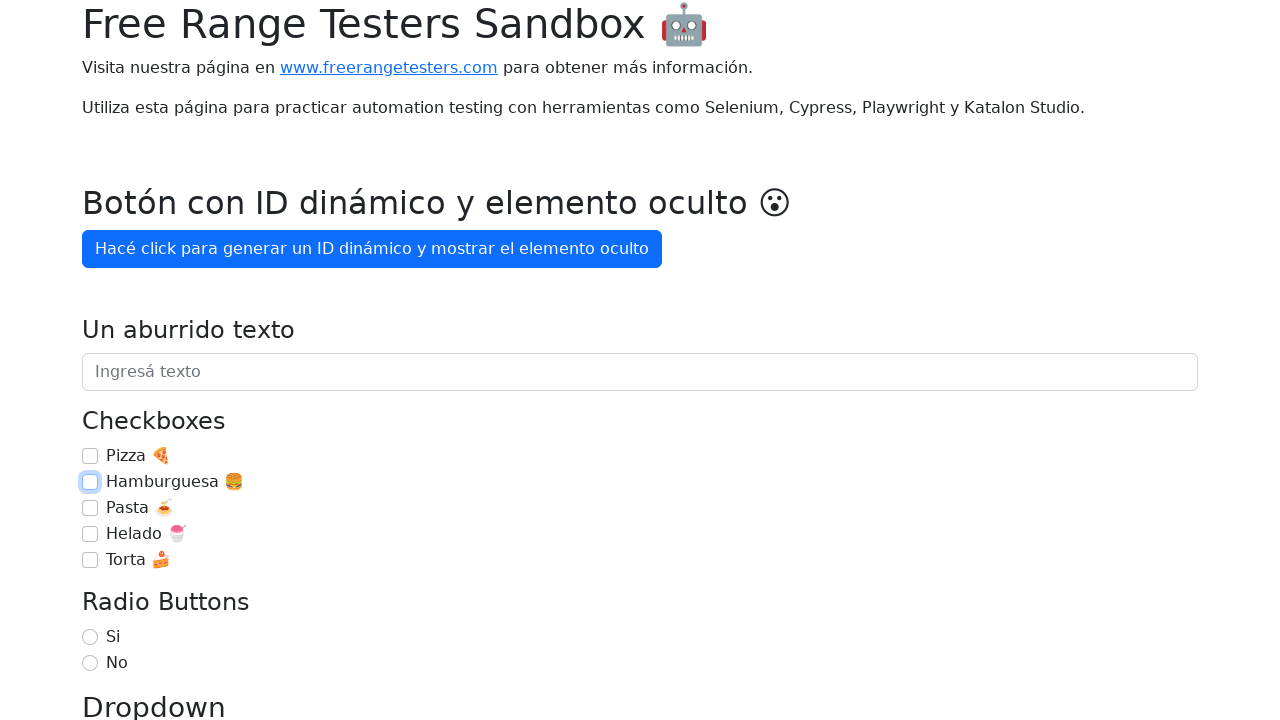

Verified that 'Pasta 🍝' checkbox is visible
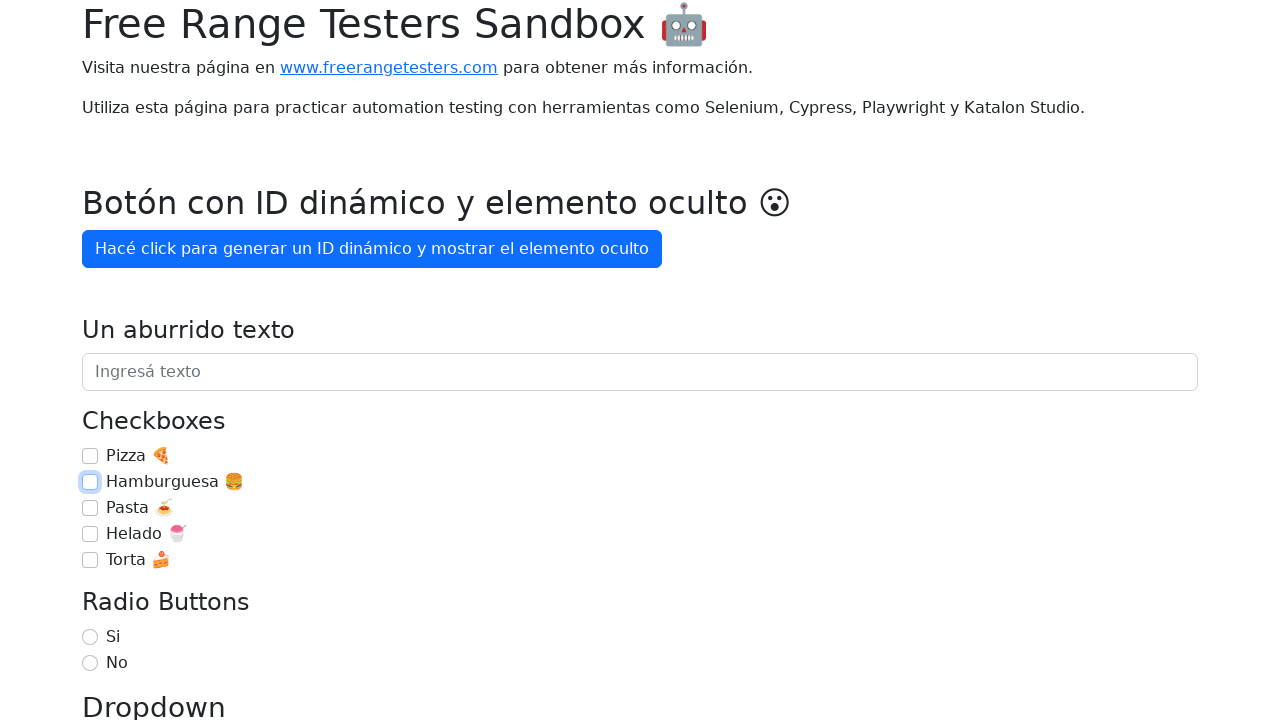

Checked the 'Pasta 🍝' checkbox at (90, 508) on internal:role=checkbox[name="Pasta 🍝"i]
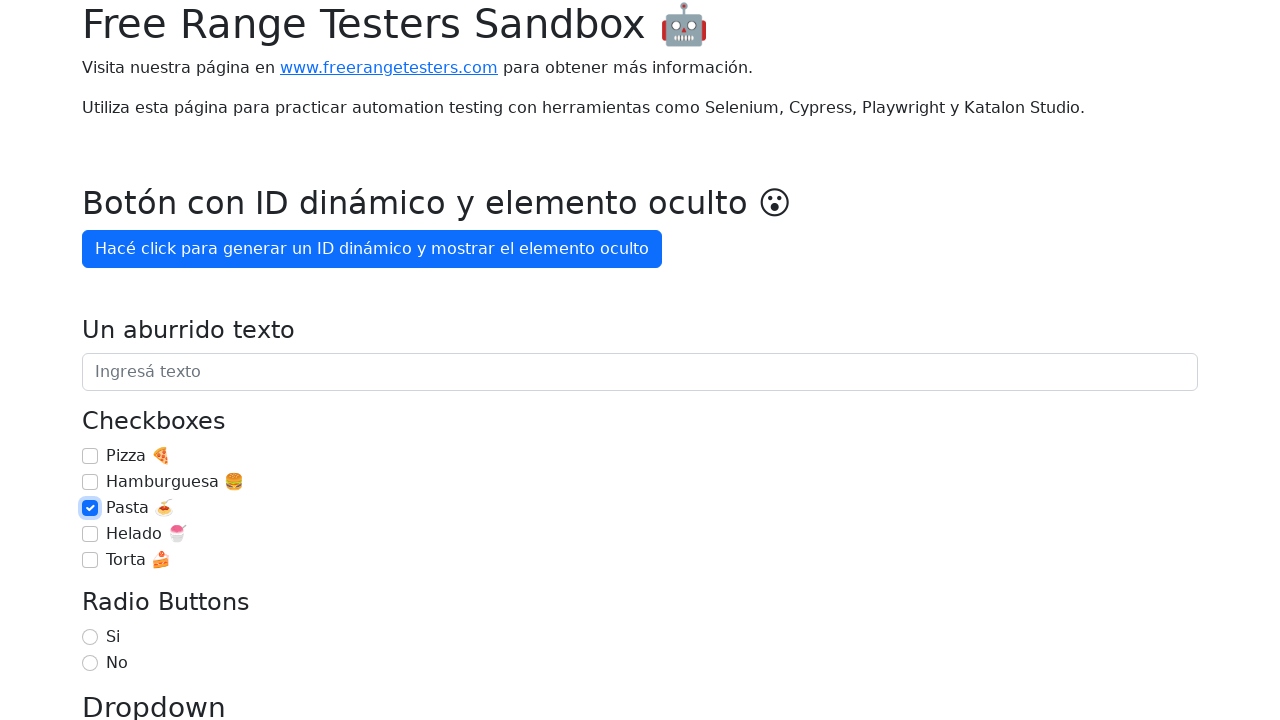

Unchecked the 'Pasta 🍝' checkbox at (90, 508) on internal:role=checkbox[name="Pasta 🍝"i]
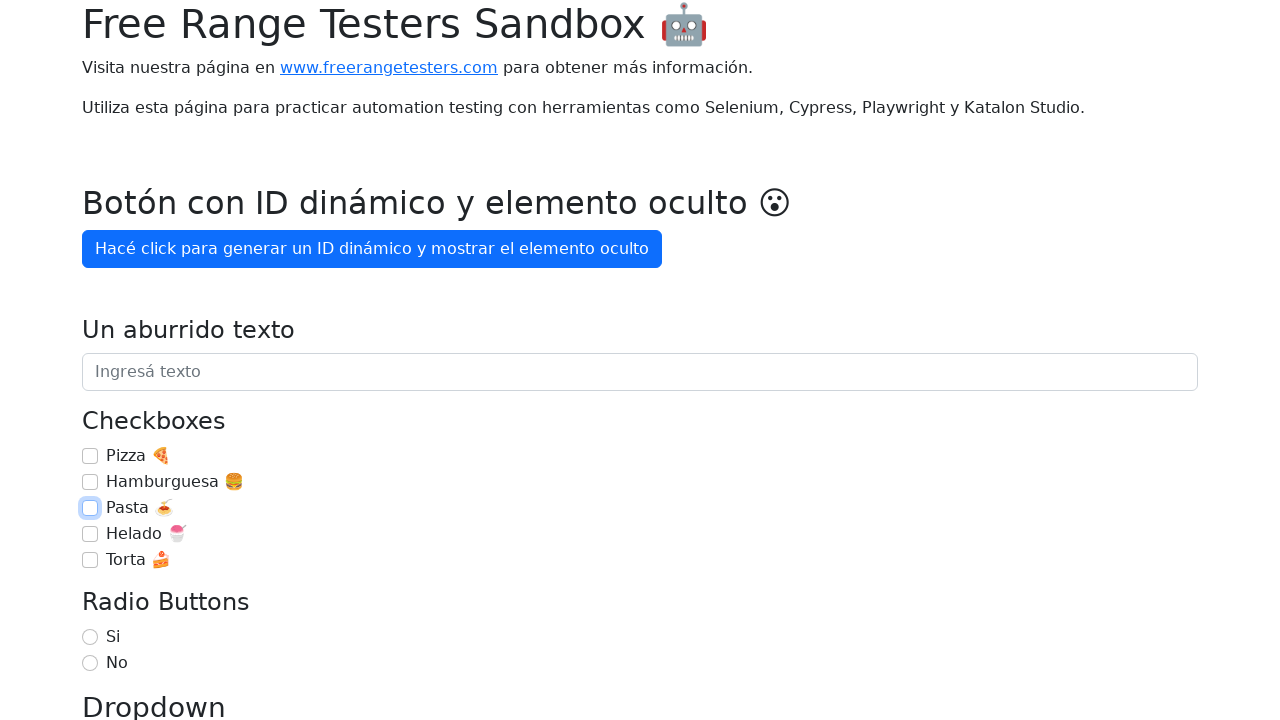

Located checkbox for 'Helado 🍧'
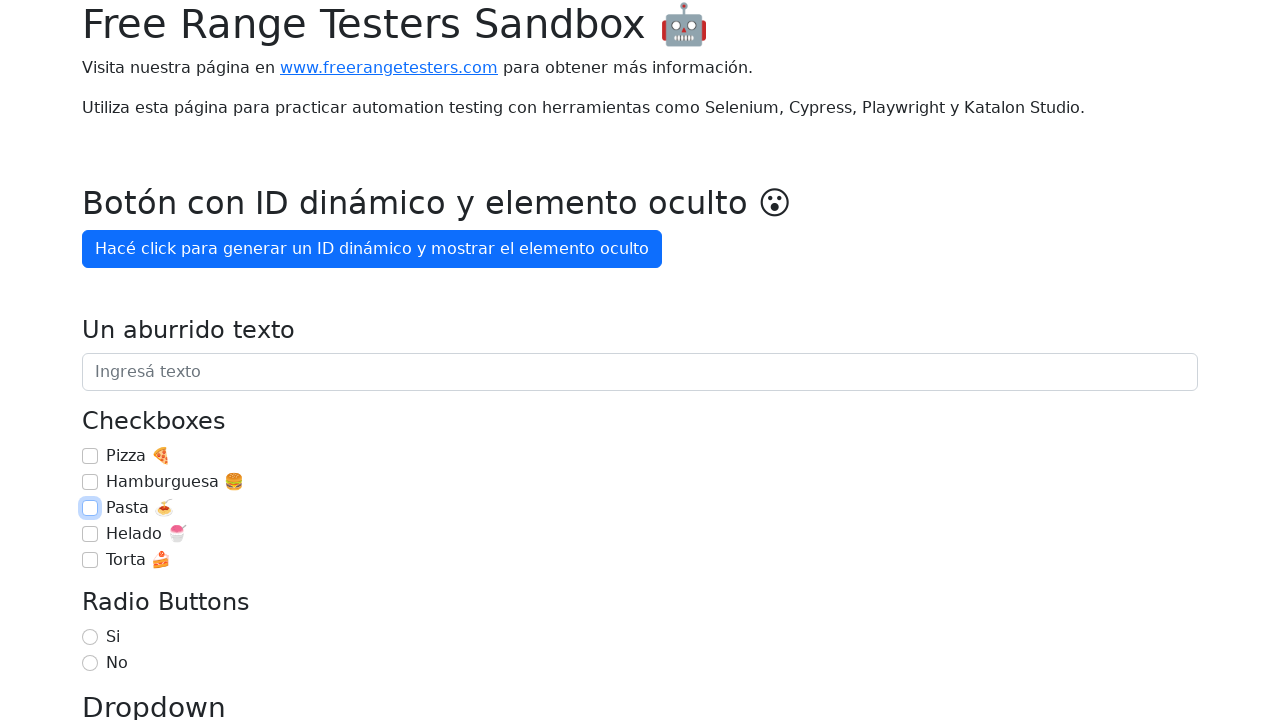

Verified that 'Helado 🍧' checkbox is visible
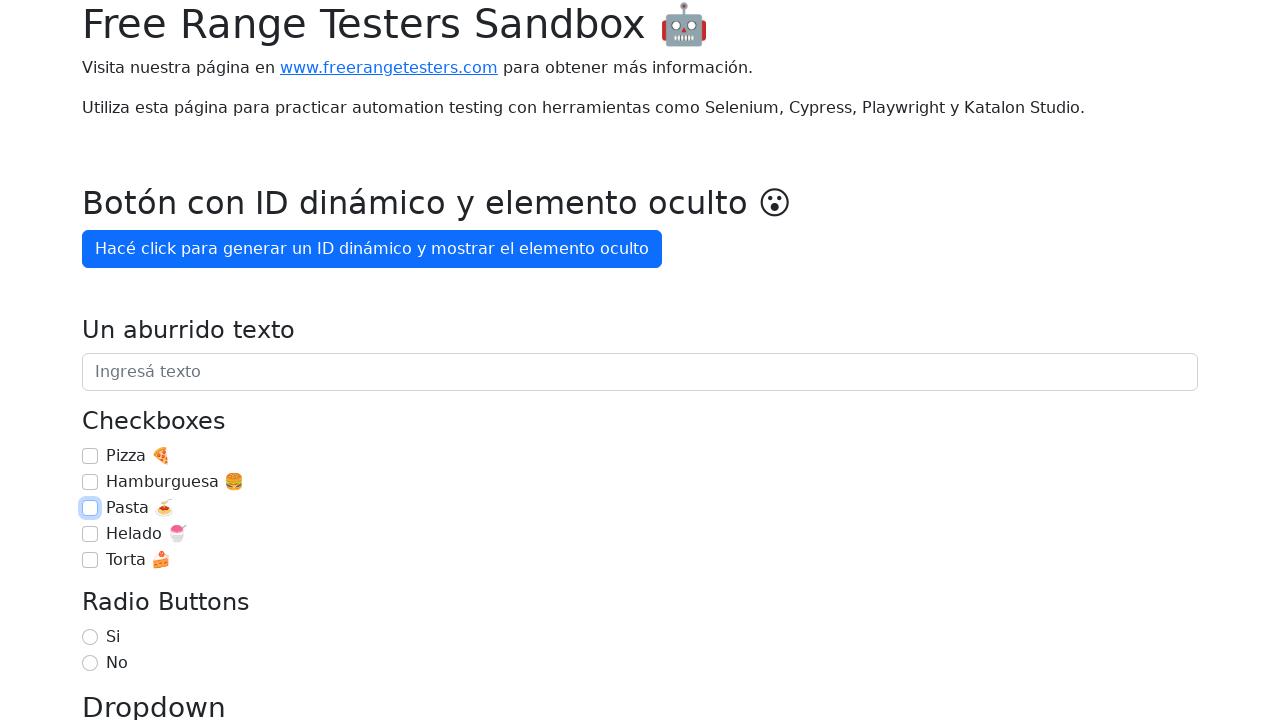

Checked the 'Helado 🍧' checkbox at (90, 534) on internal:role=checkbox[name="Helado 🍧"i]
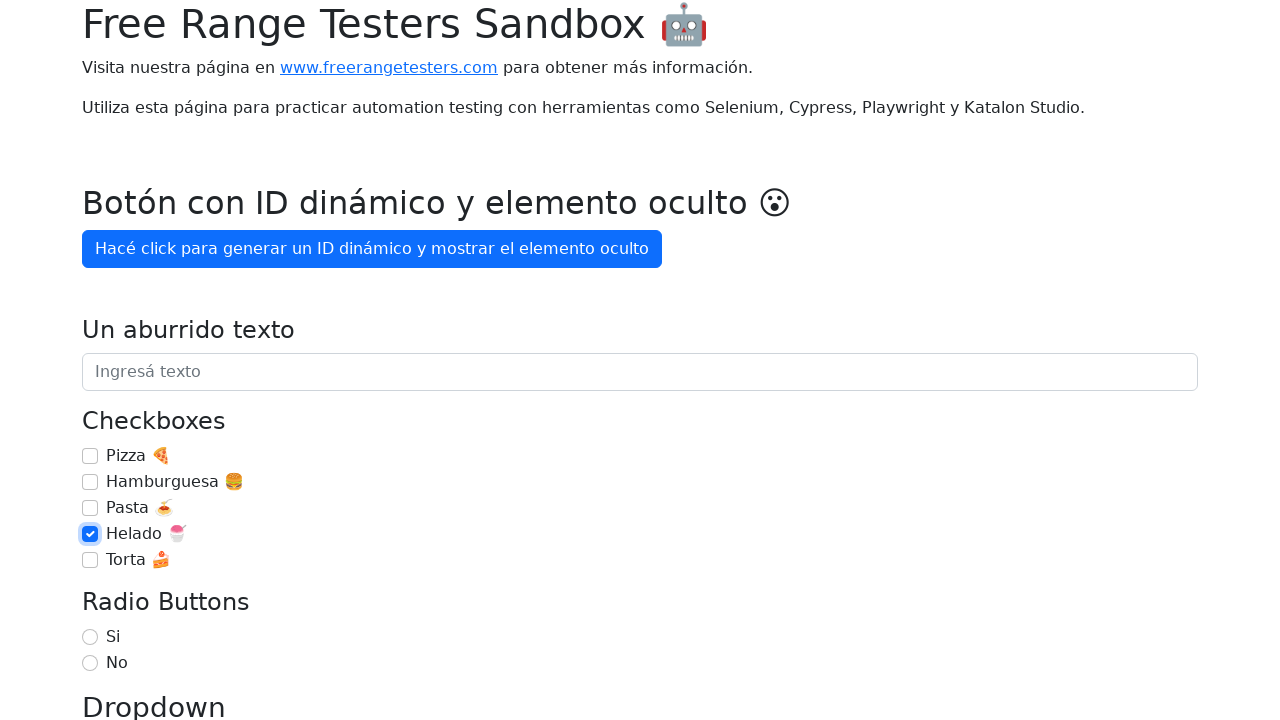

Unchecked the 'Helado 🍧' checkbox at (90, 534) on internal:role=checkbox[name="Helado 🍧"i]
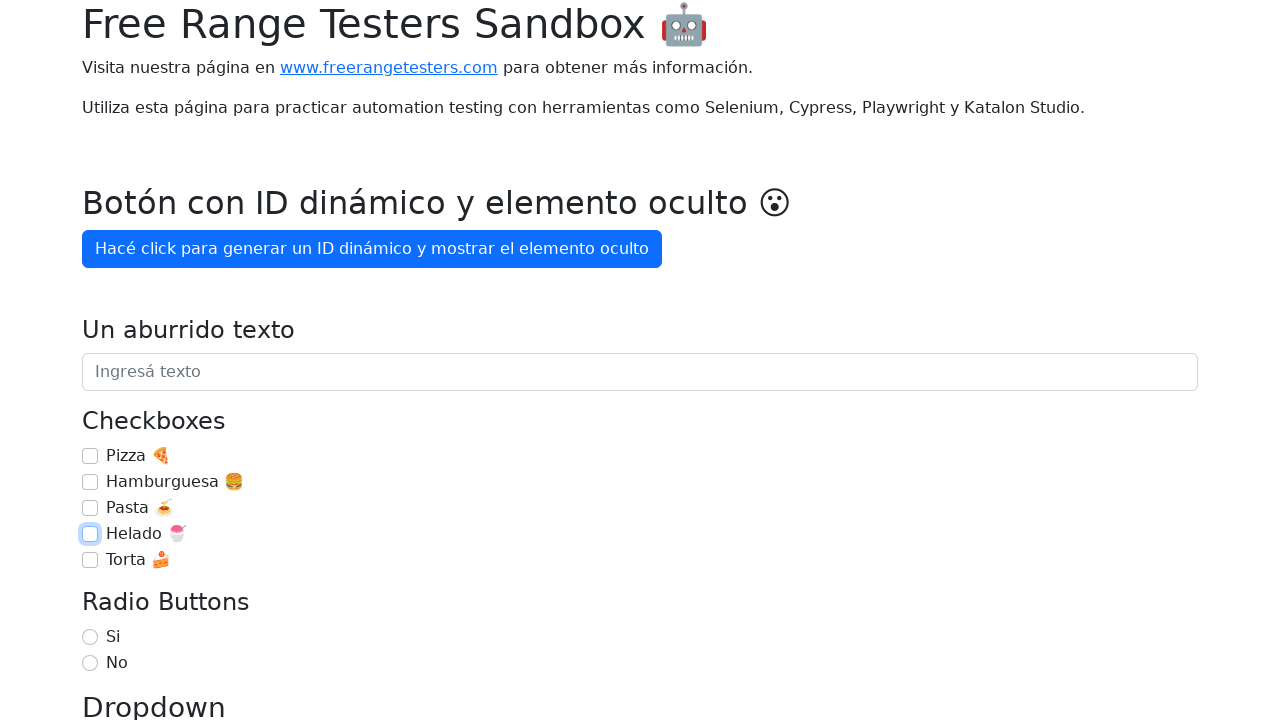

Located checkbox for 'Torta 🍰'
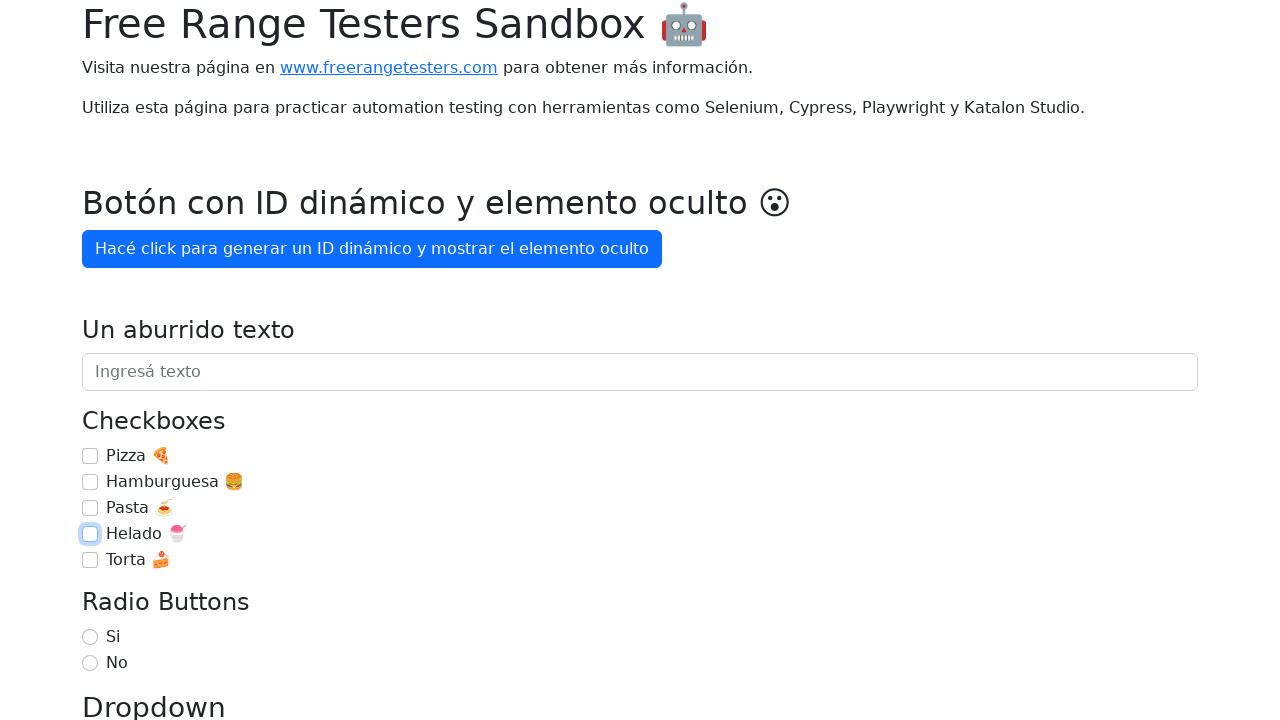

Verified that 'Torta 🍰' checkbox is visible
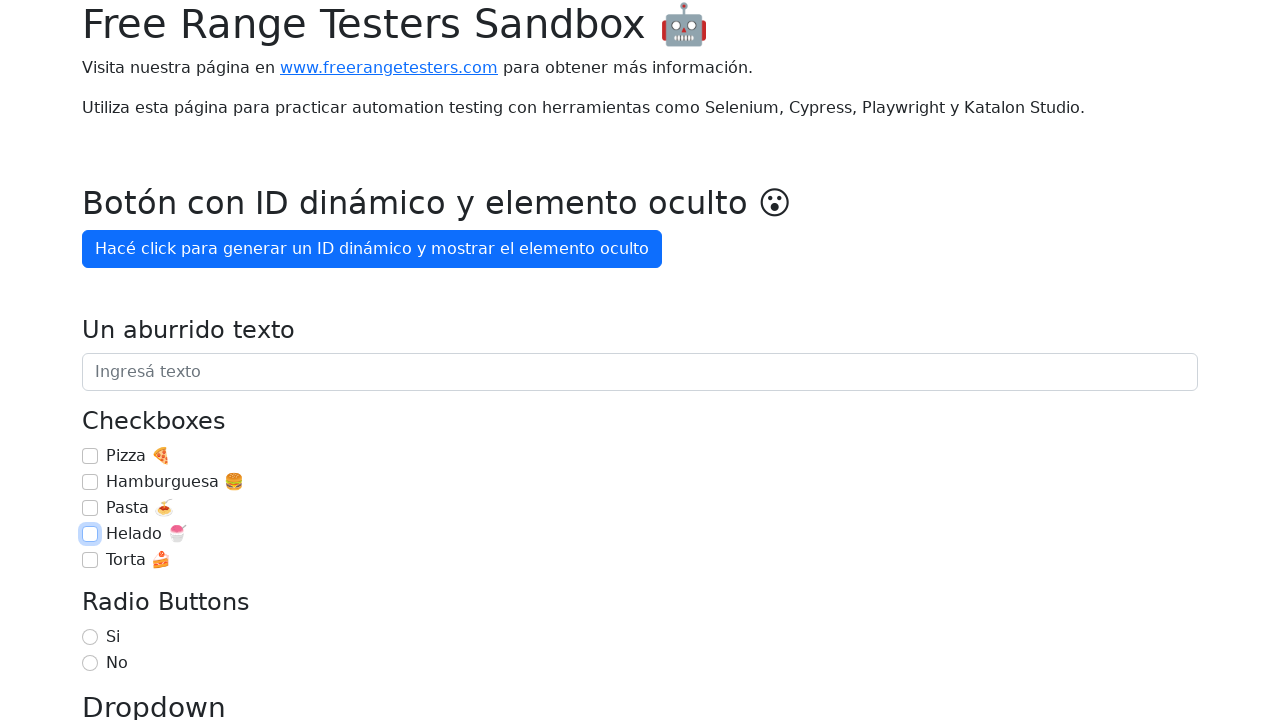

Checked the 'Torta 🍰' checkbox at (90, 560) on internal:role=checkbox[name="Torta 🍰"i]
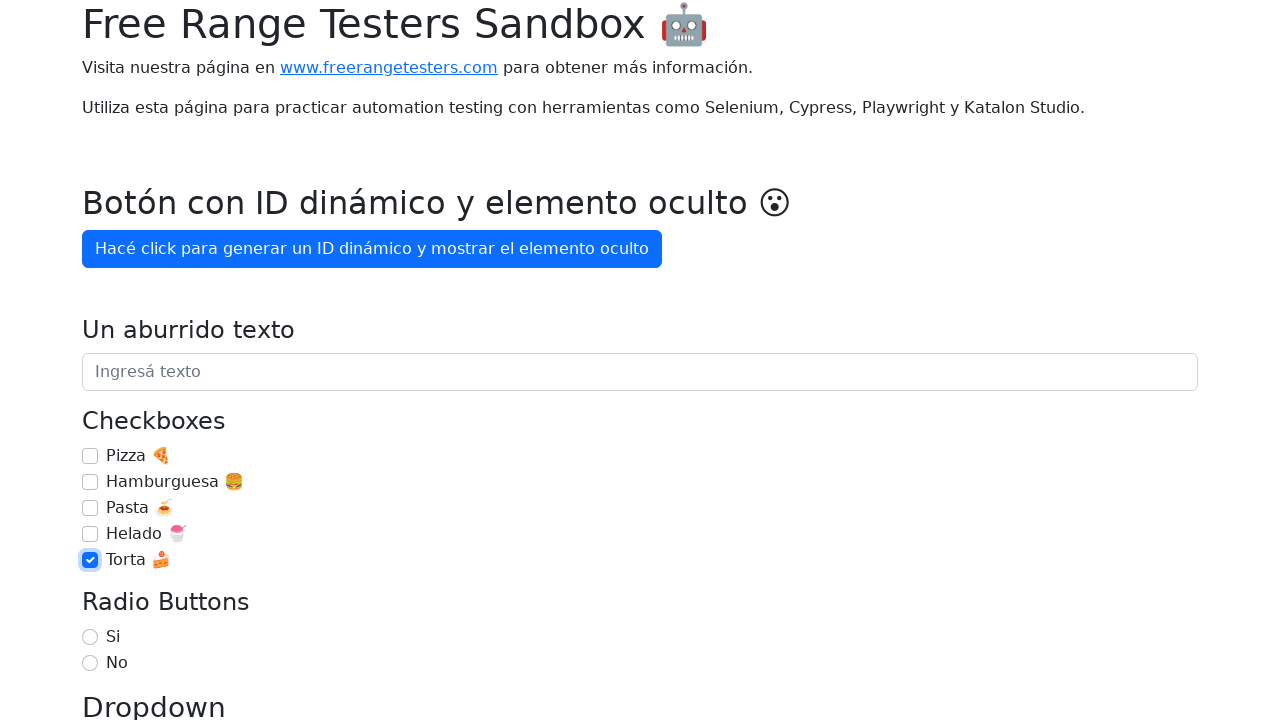

Unchecked the 'Torta 🍰' checkbox at (90, 560) on internal:role=checkbox[name="Torta 🍰"i]
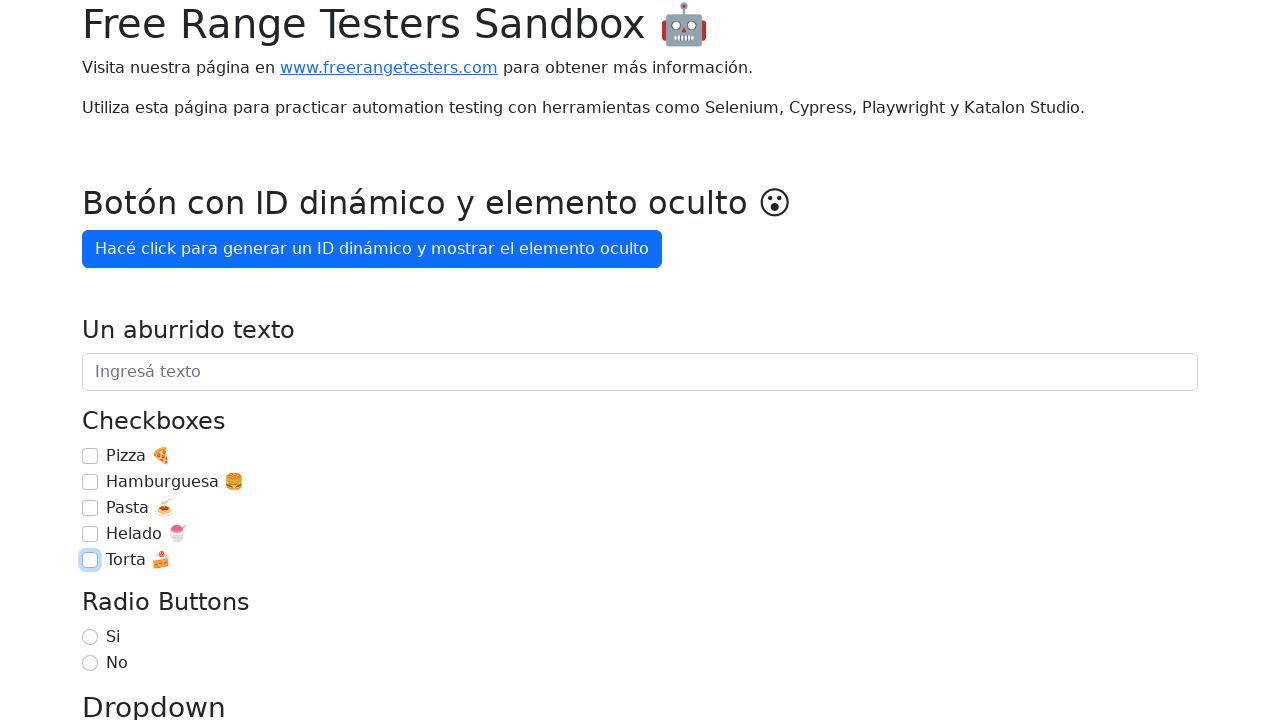

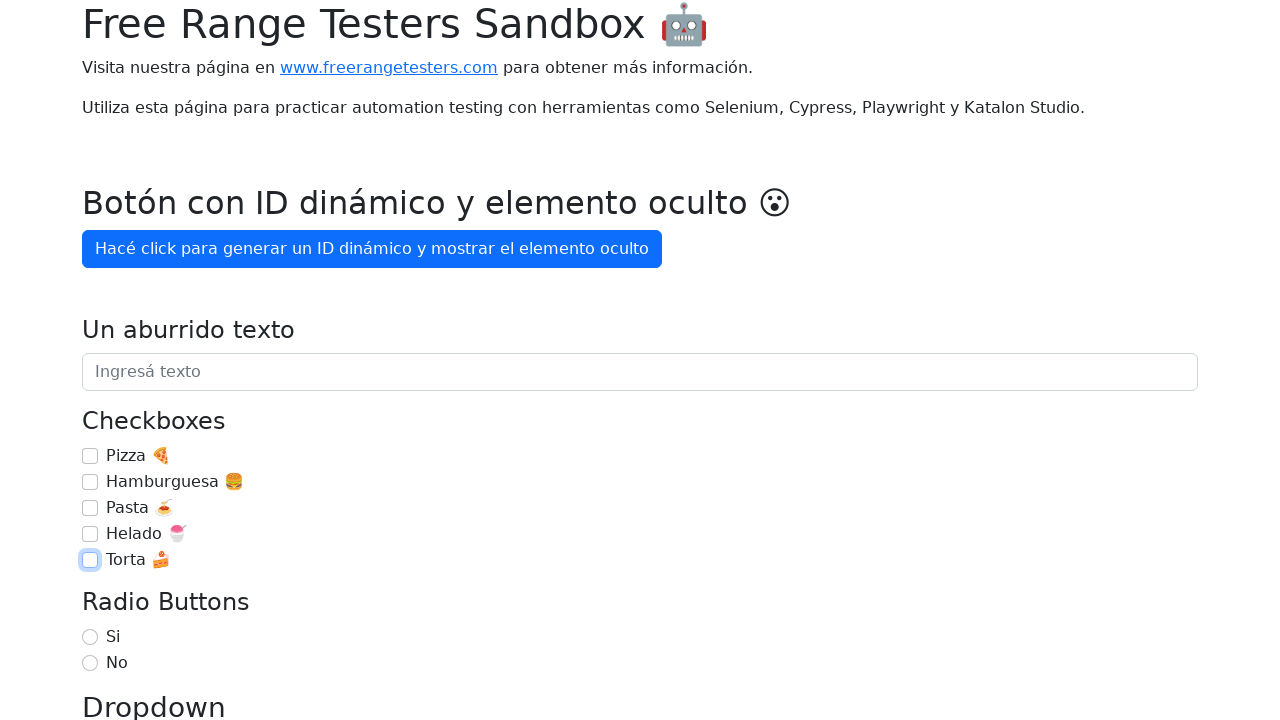